Tests JavaScript alert handling by clicking a button that triggers an alert popup and accepting it

Starting URL: https://www.w3schools.com/js/tryit.asp?filename=tryjs_alert

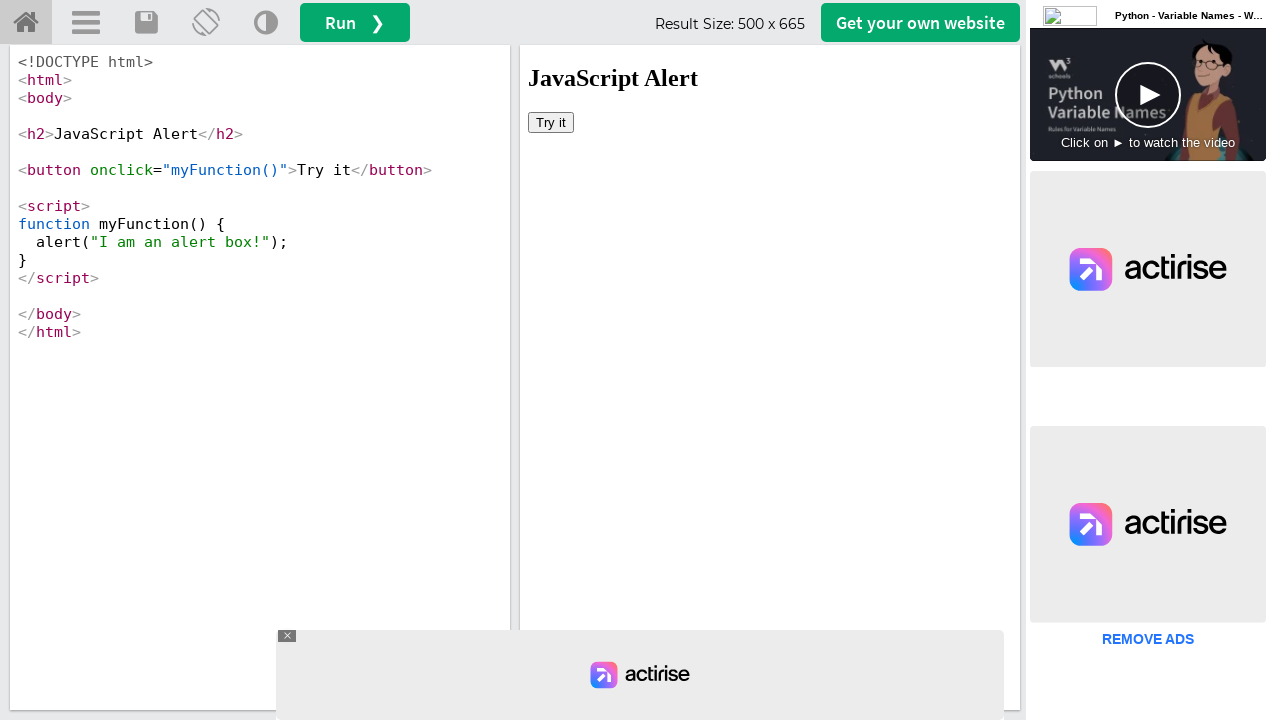

Located iframe containing the demo
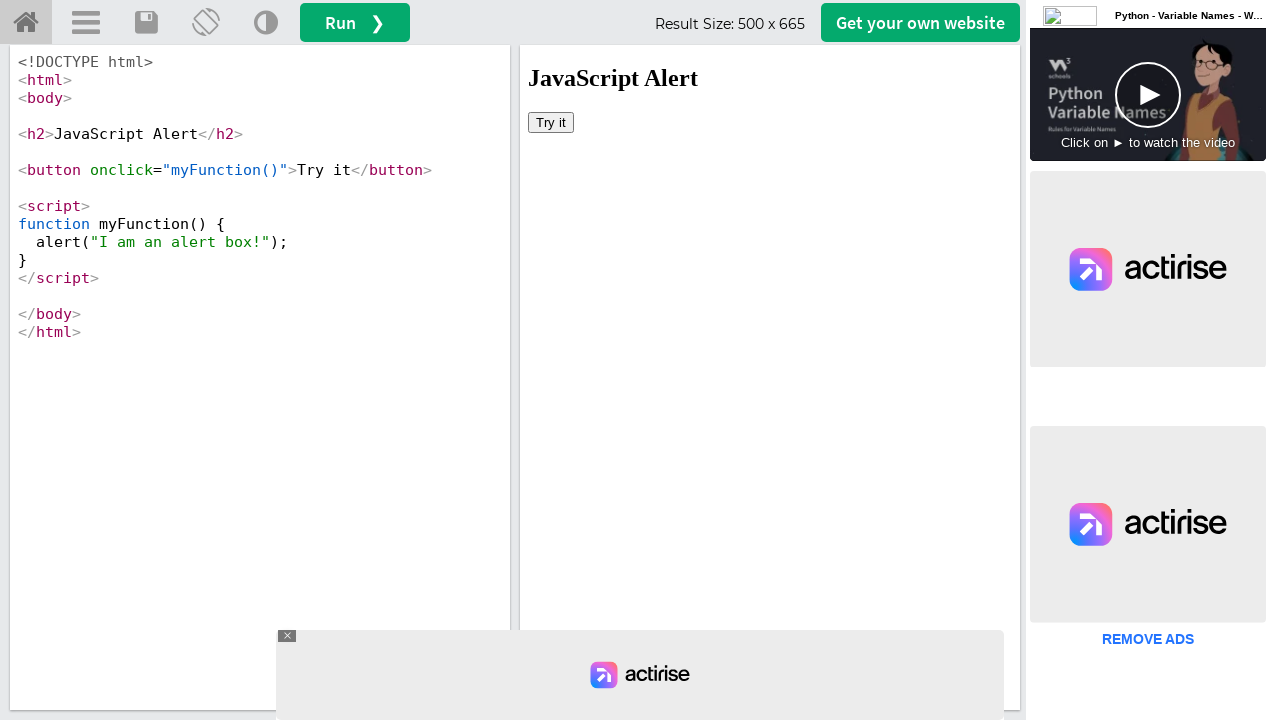

Clicked 'Try it' button to trigger JavaScript alert at (551, 122) on #iframeResult >> internal:control=enter-frame >> button:has-text('Try it')
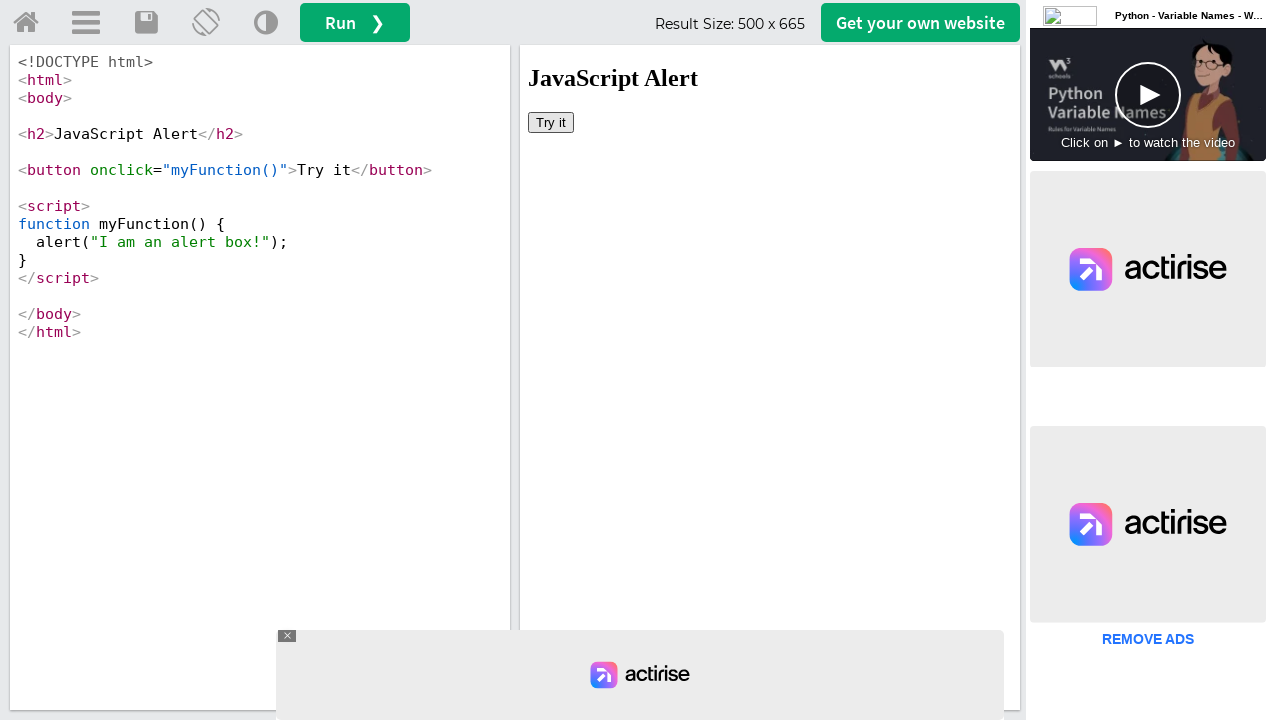

Accepted JavaScript alert dialog
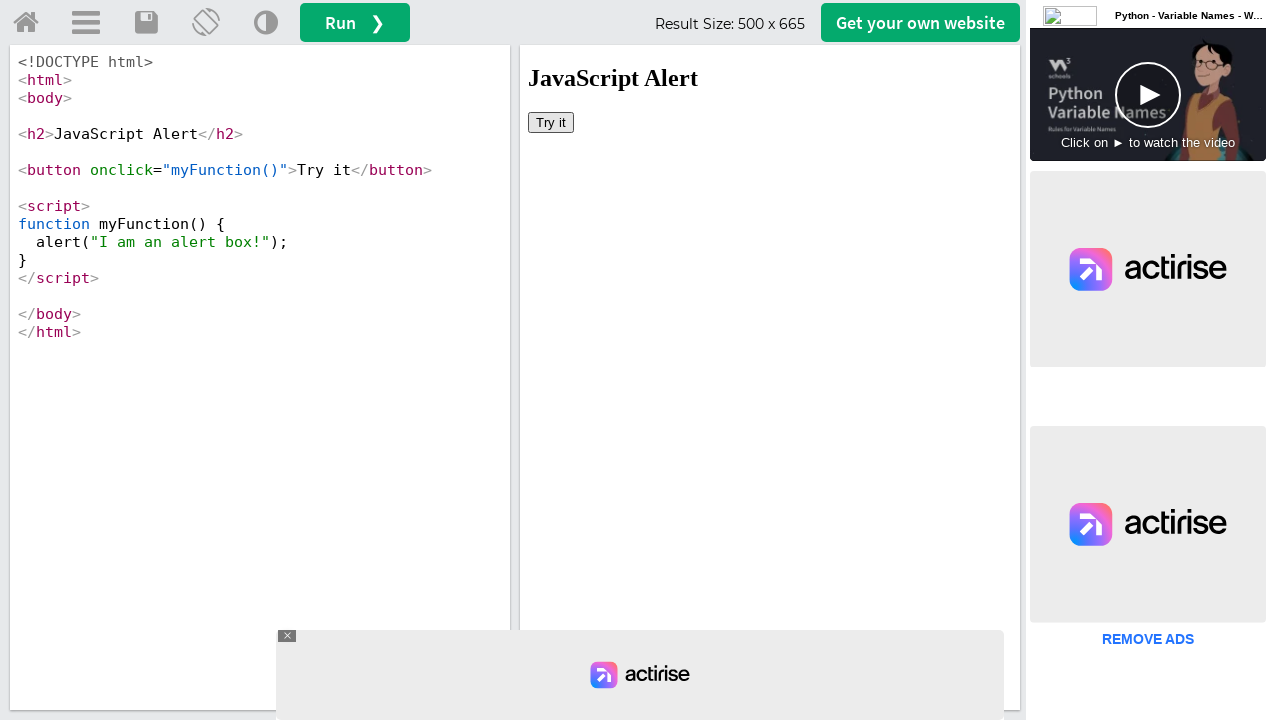

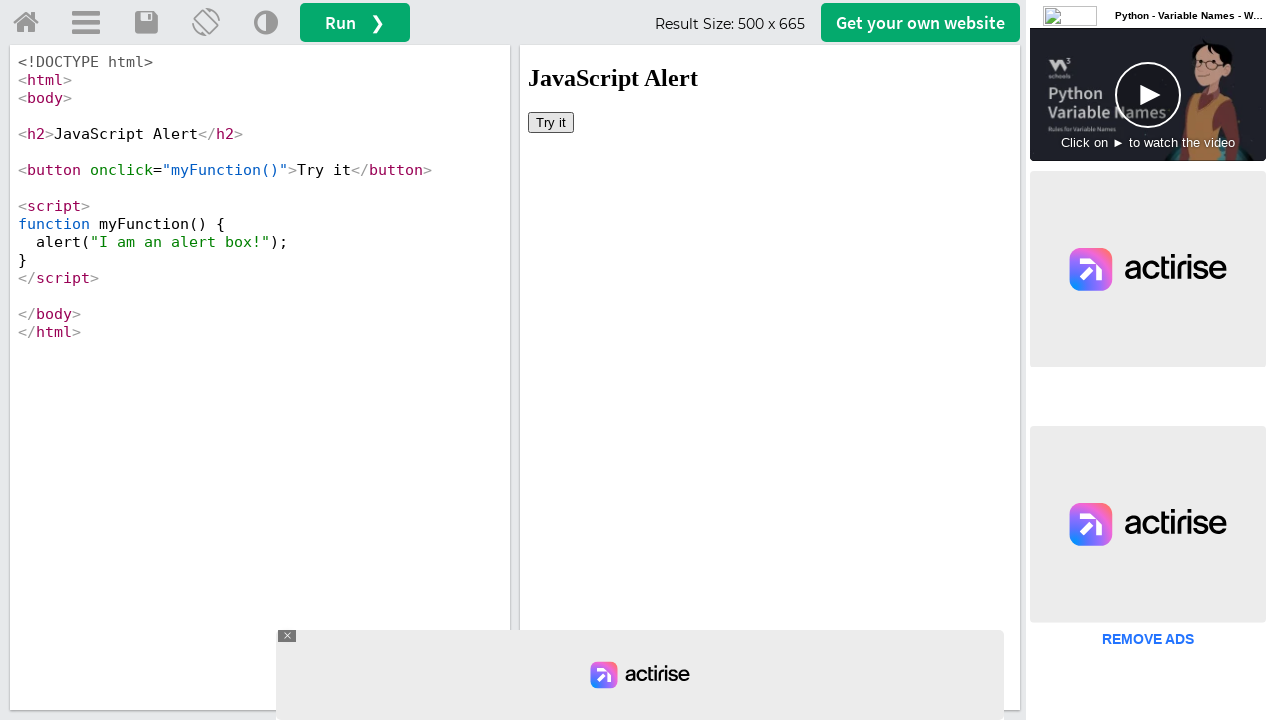